Tests iframe handling by switching to an iframe result frame on W3Schools tryit editor, clicking a button inside the iframe, and then switching back to the default content.

Starting URL: https://www.w3schools.com/js/tryit.asp?filename=tryjs_myfirst

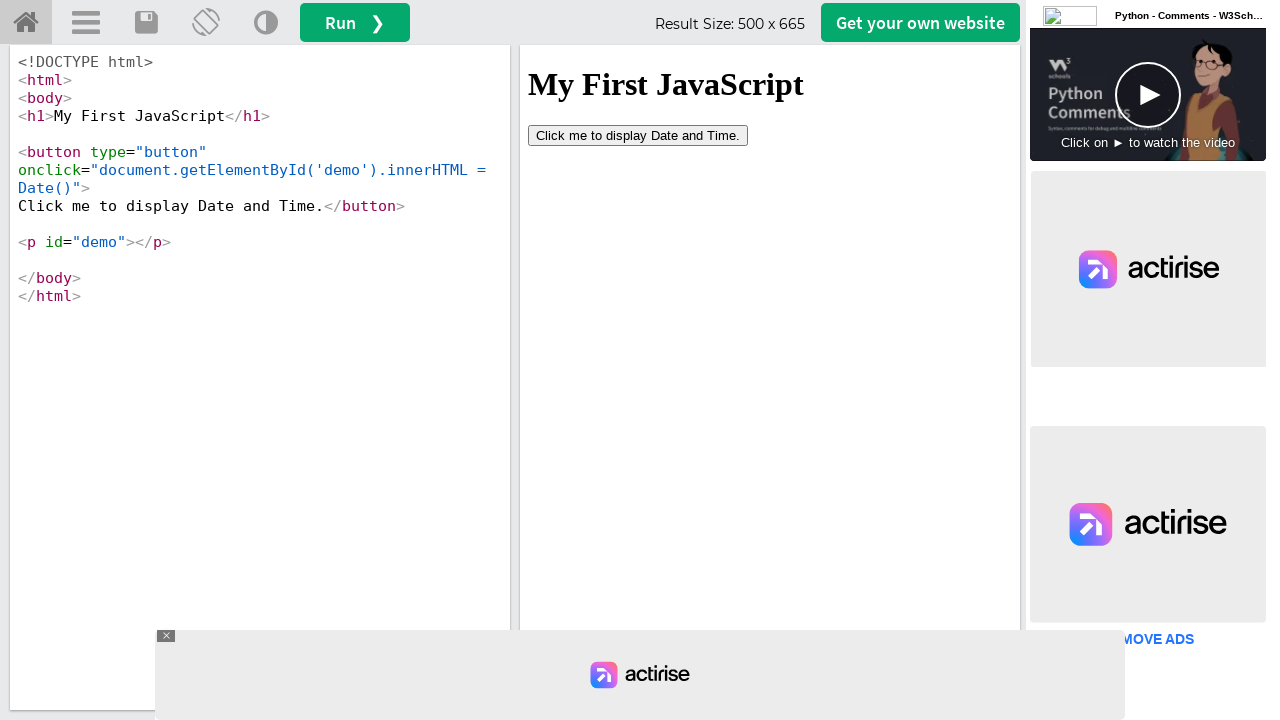

Waited for iframe#iframeResult to be available
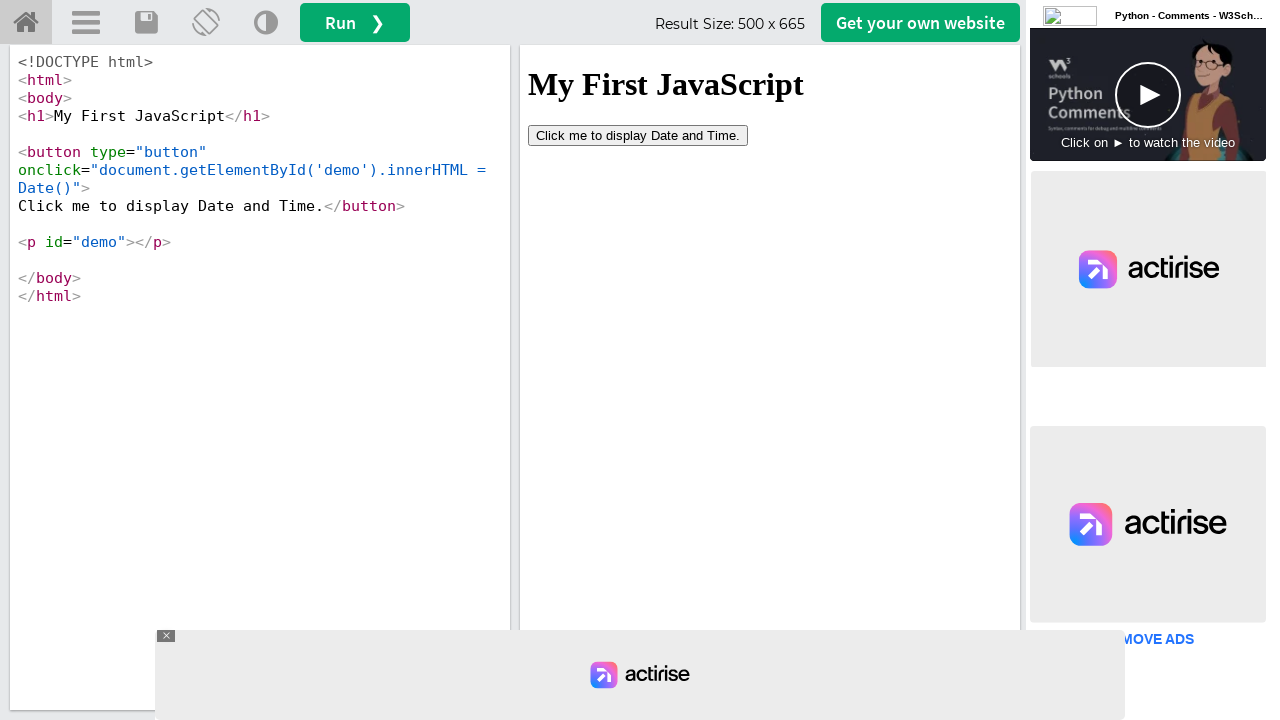

Located iframe#iframeResult
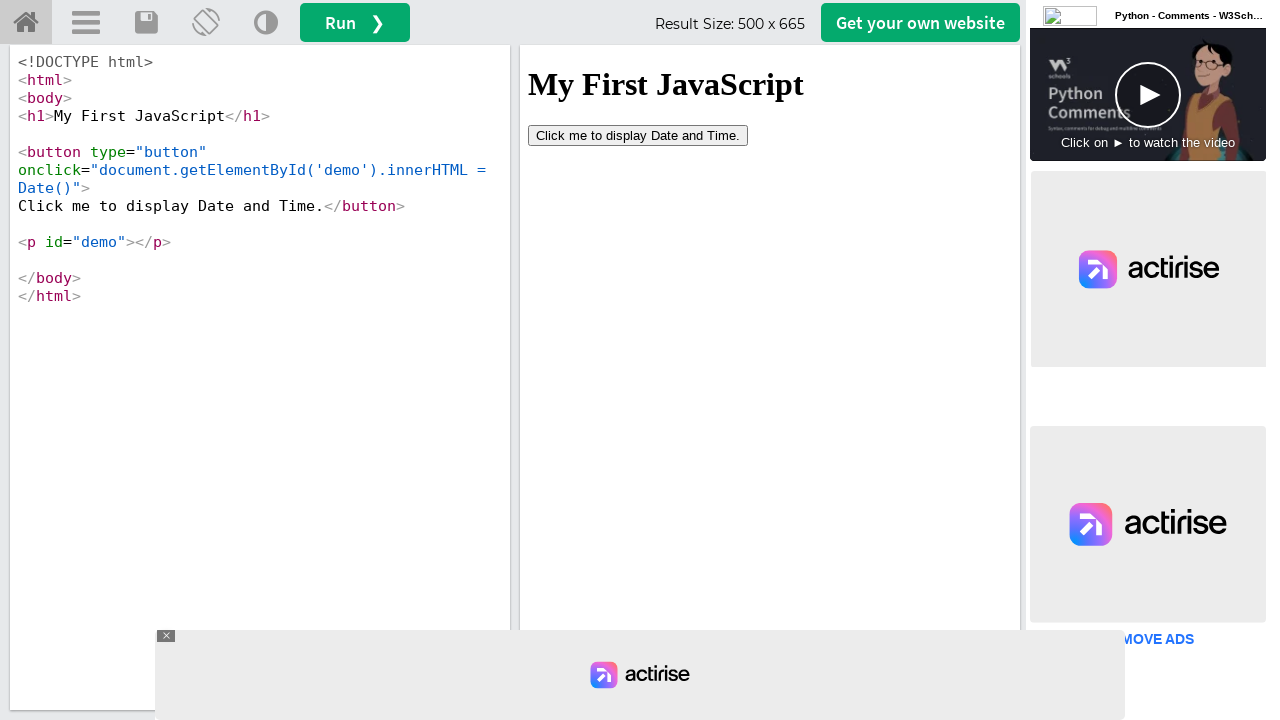

Clicked button inside iframe at (638, 135) on #iframeResult >> internal:control=enter-frame >> button[type='button']
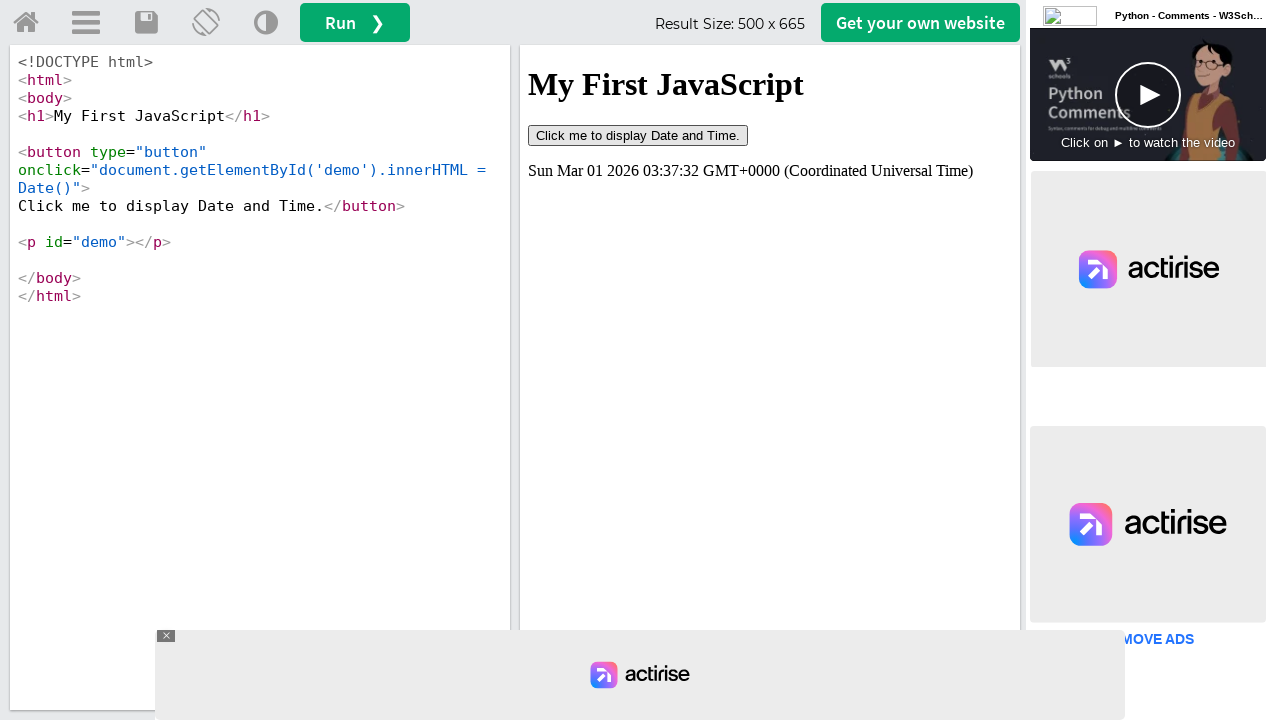

Waited 2 seconds for action to complete
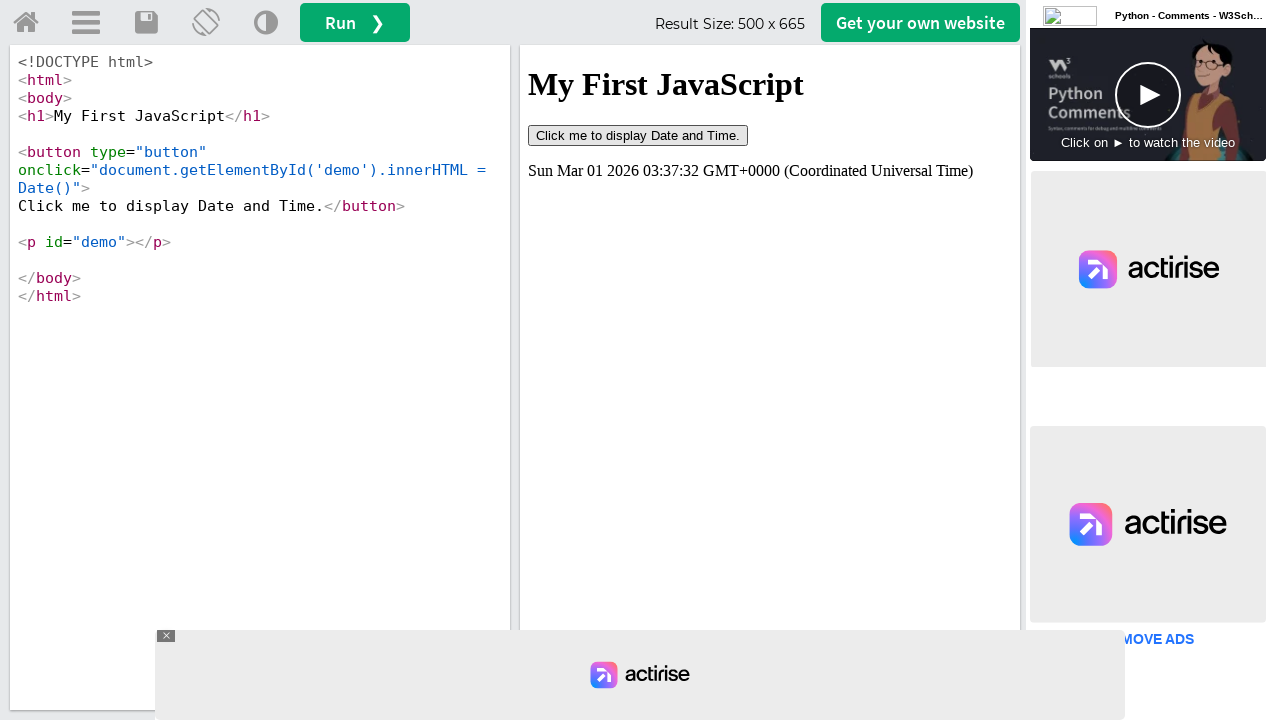

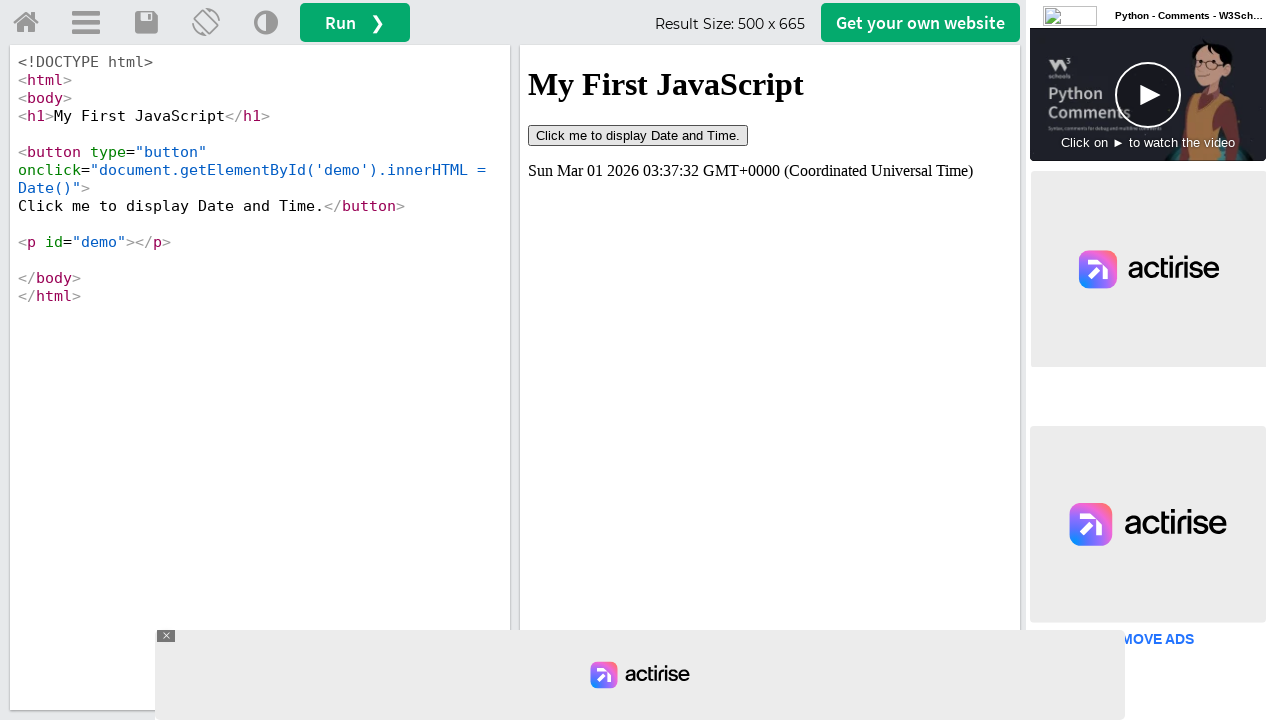